Tests a registration form by navigating to a register page, filling in user details (username, email, gender, hobbies, interests, country, date of birth), submitting the form, and verifying the submitted information is displayed correctly.

Starting URL: https://material.playwrightvn.com/

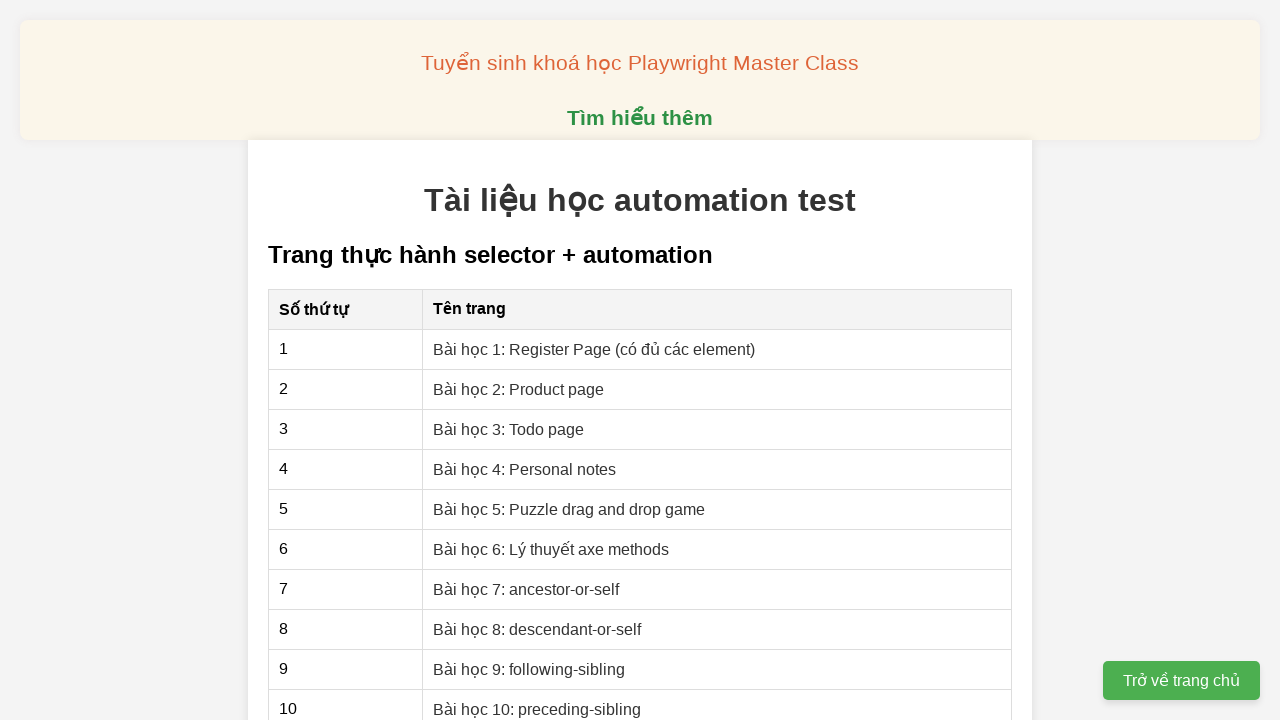

Clicked on Register Page lesson link at (594, 349) on internal:role=link[name="Bài học 1: Register Page"i]
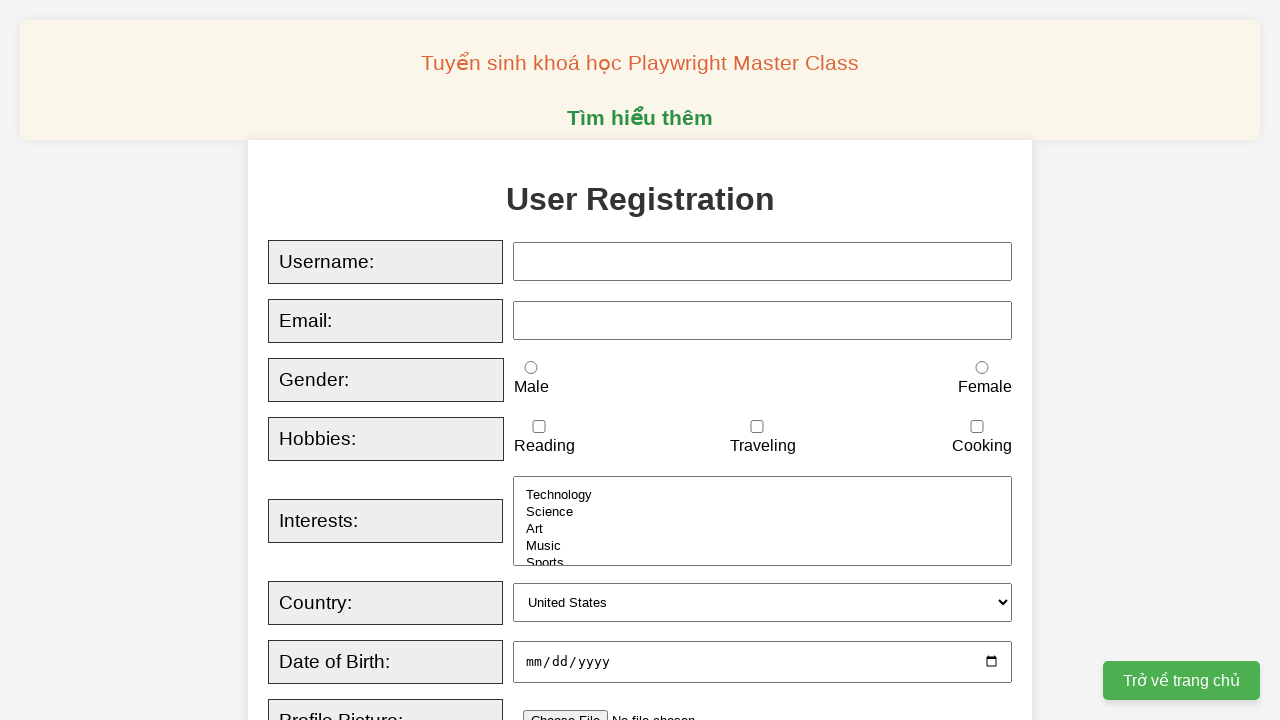

Filled in username field with 'testuser_marco' on #username
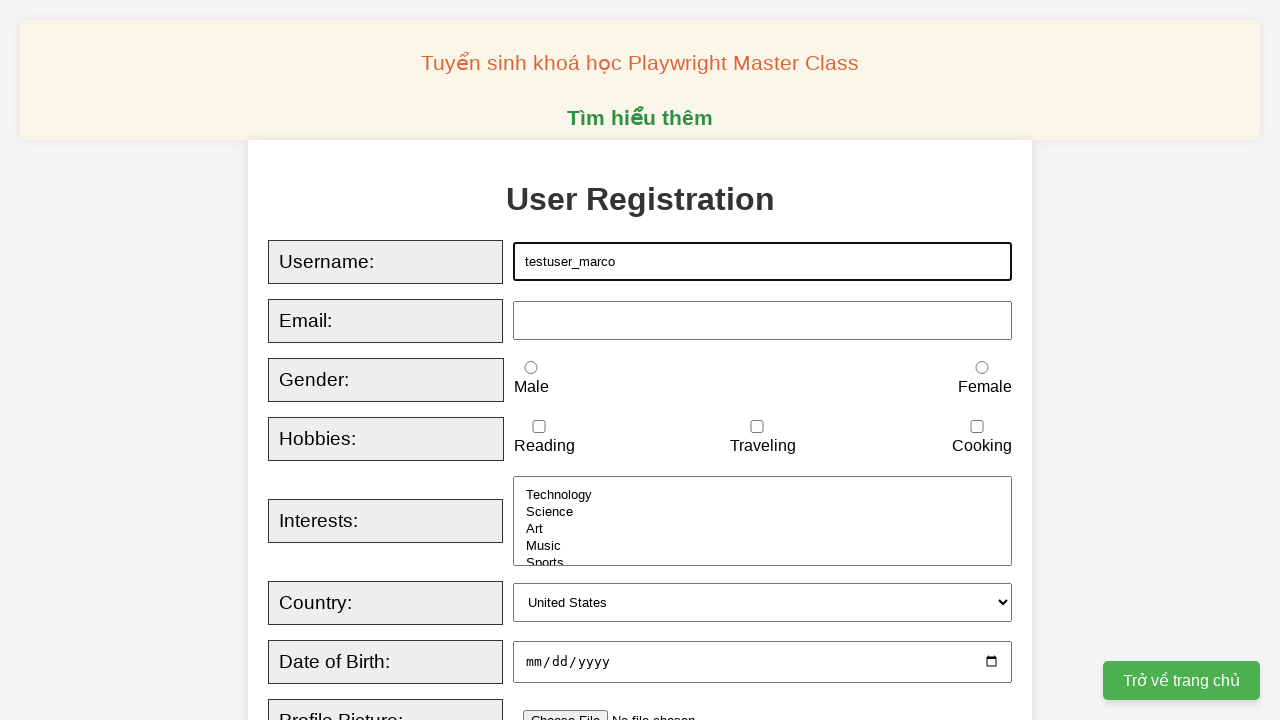

Filled in email field with 'marco.test@example.com' on #email
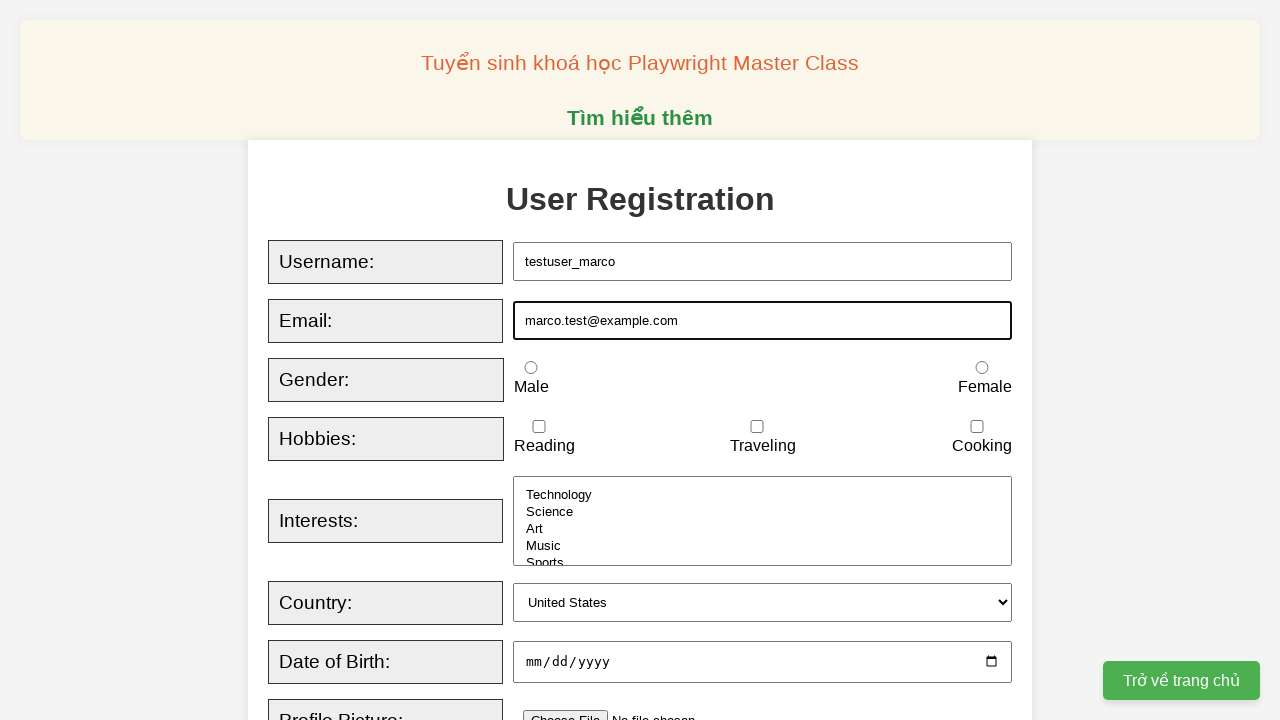

Selected male gender option at (531, 368) on #male
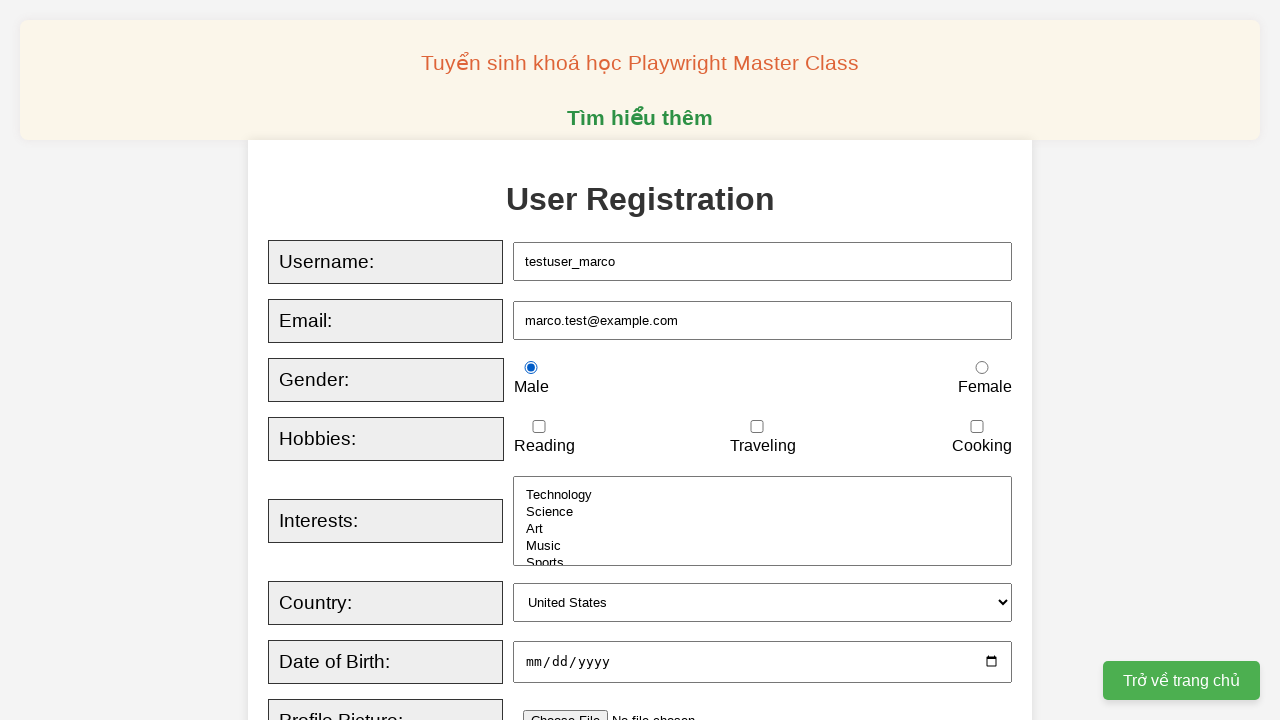

Selected reading hobby at (539, 427) on #reading
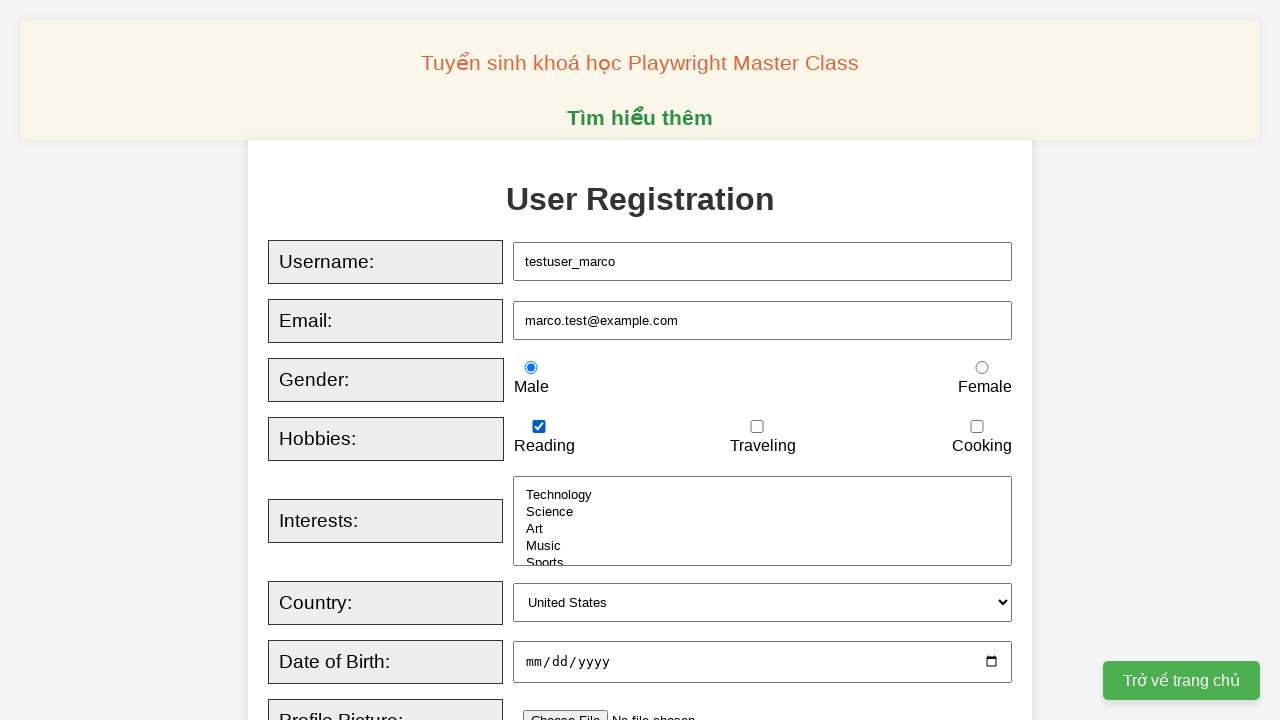

Selected art from interests dropdown on #interests
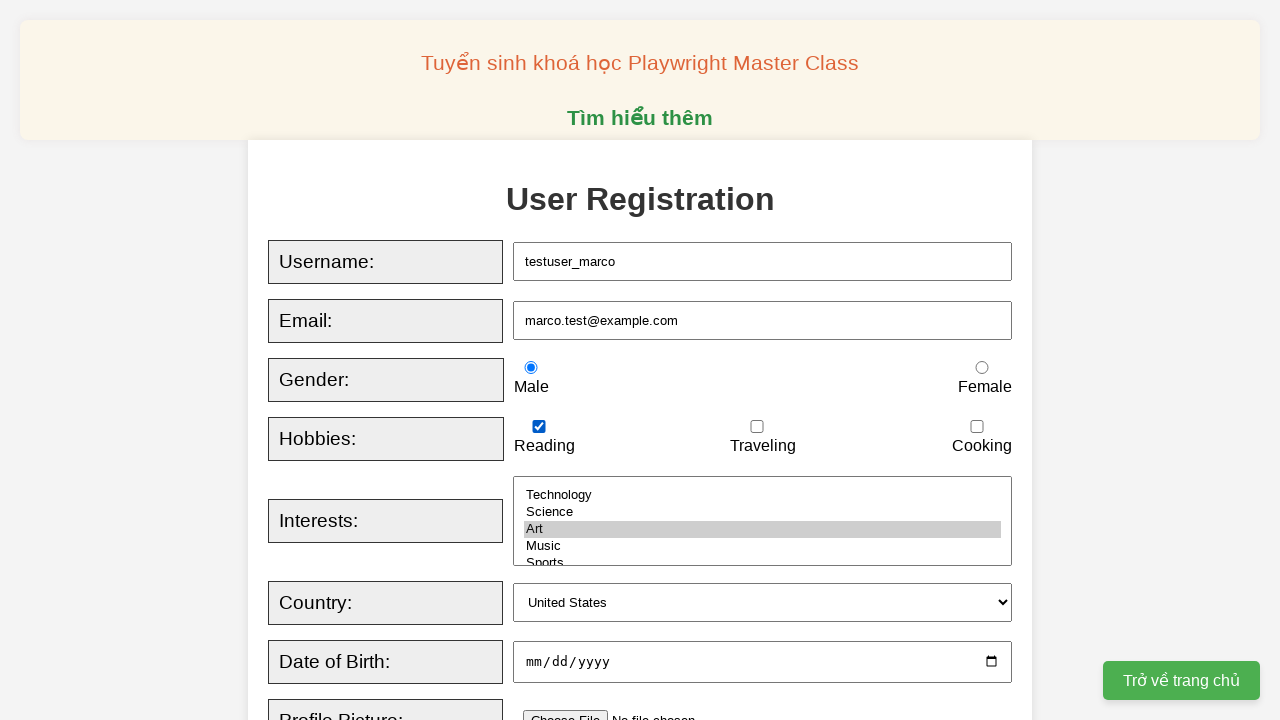

Selected uk from country dropdown on #country
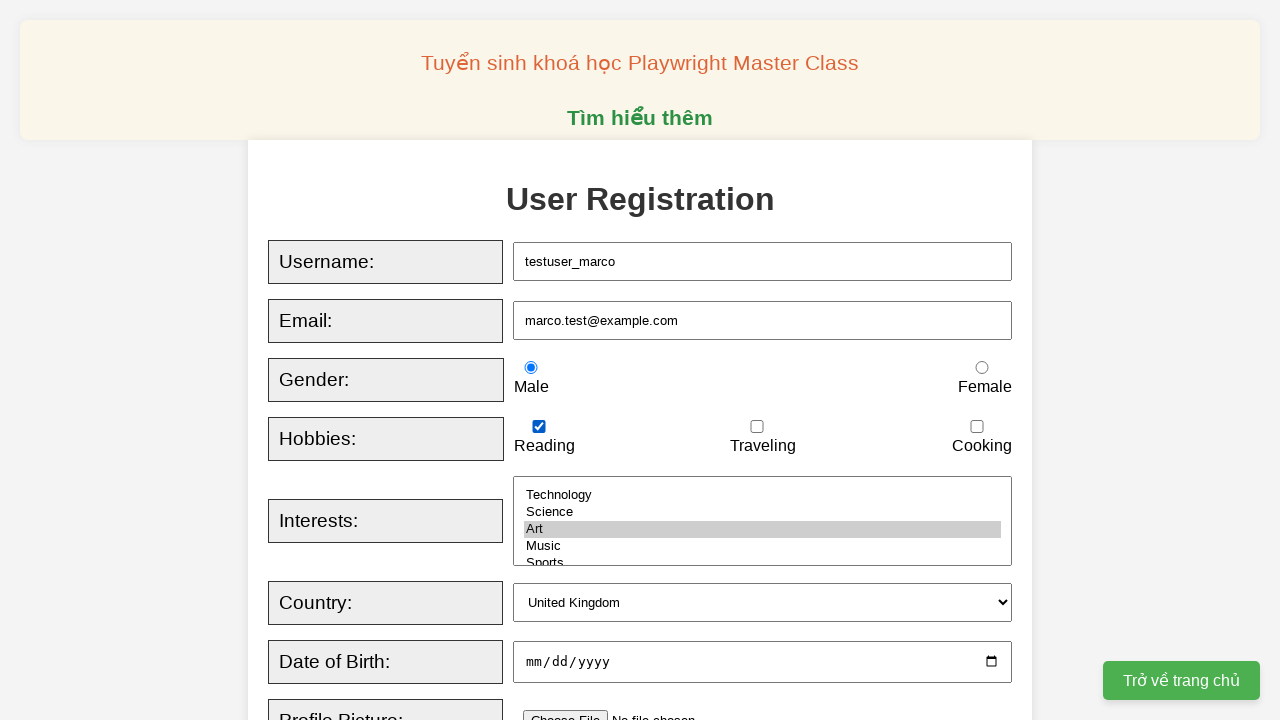

Filled in date of birth field with '1995-03-15' on #dob
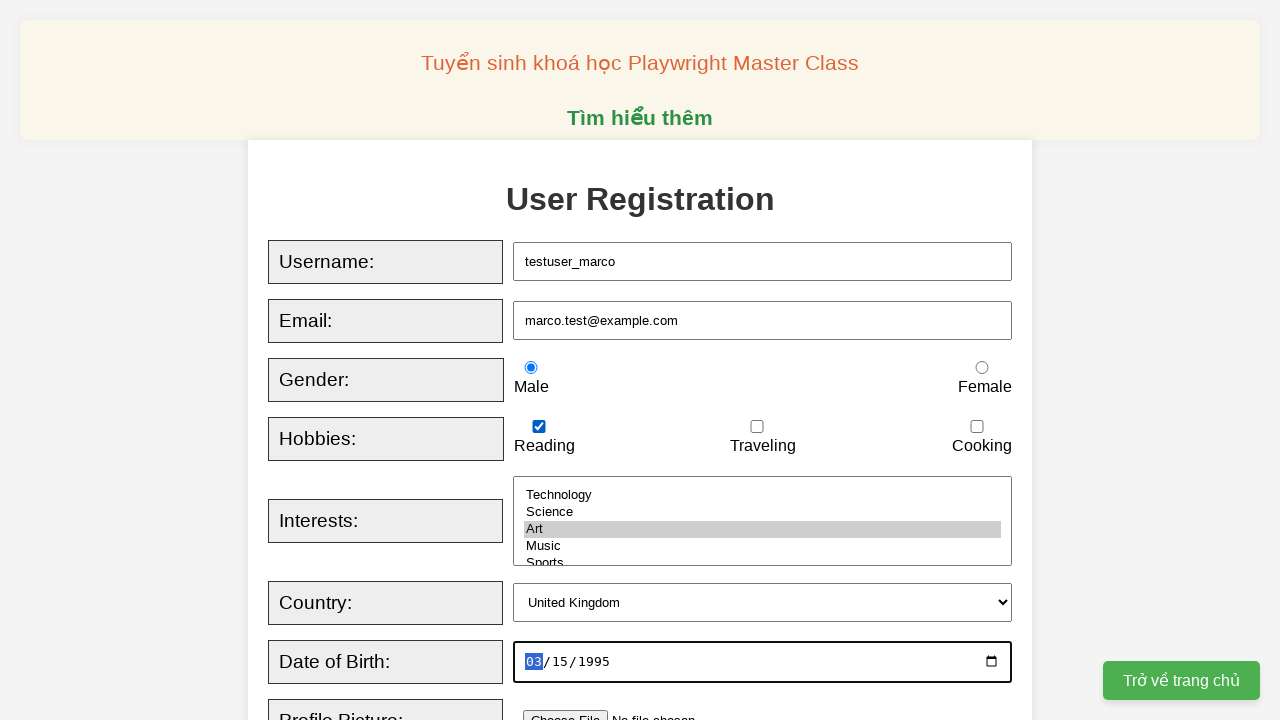

Clicked Register button to submit form at (528, 360) on internal:role=button[name="Register"i]
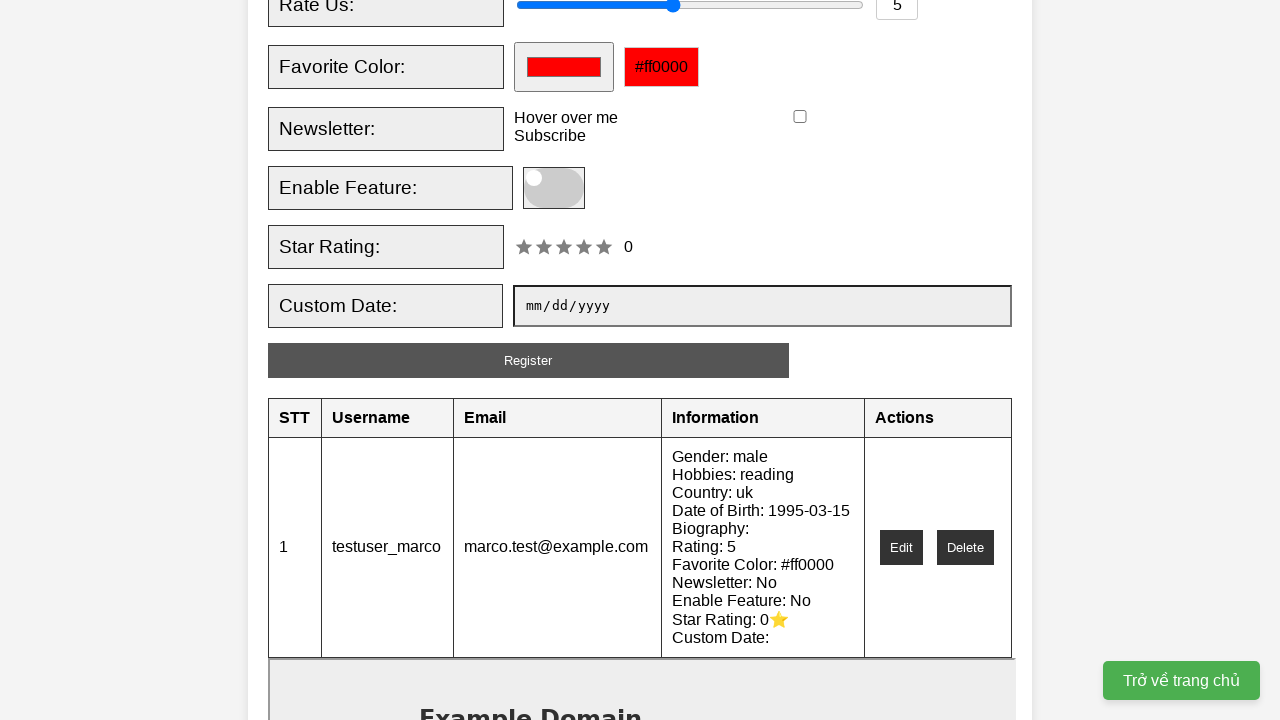

Registration results displayed on page
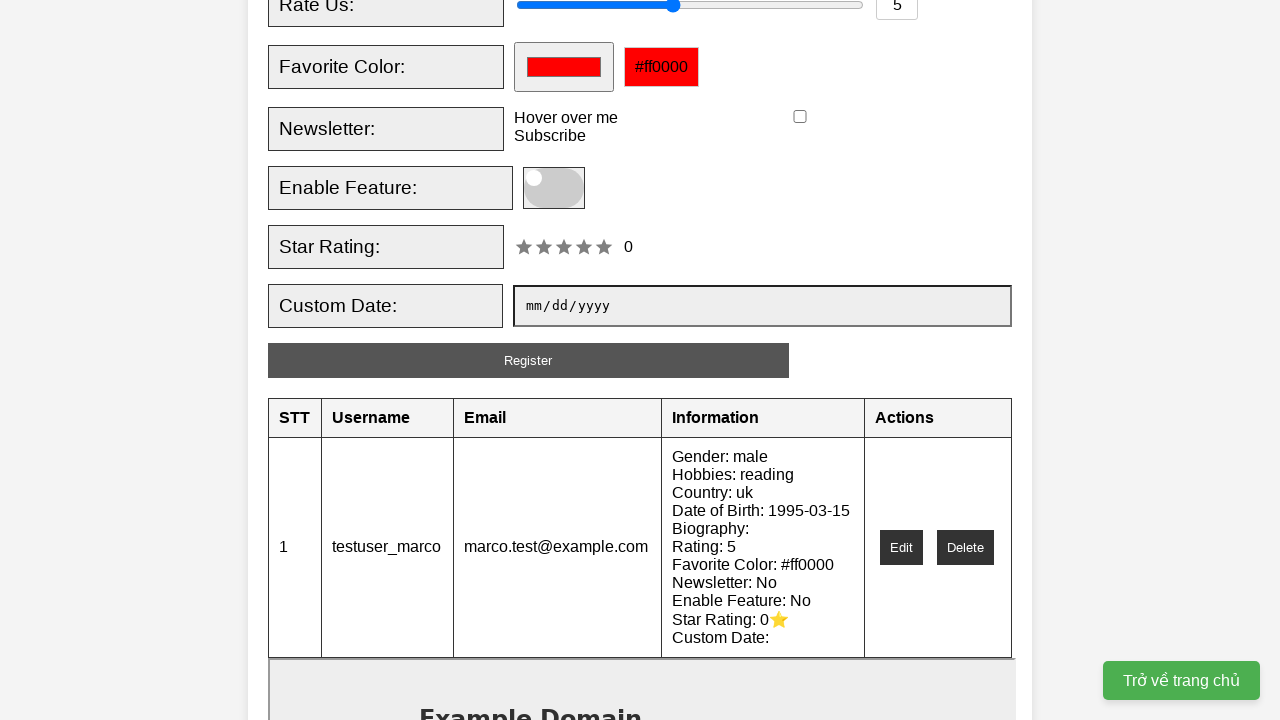

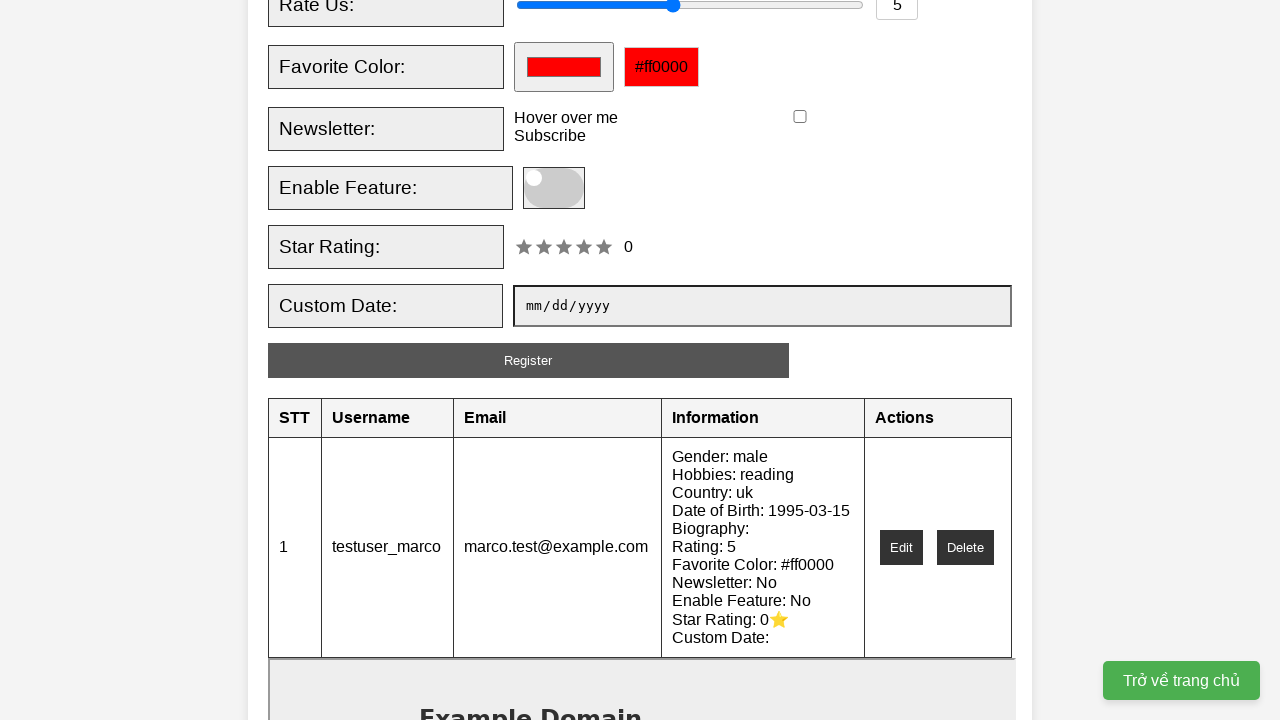